Navigates to the GlobalSQA demo site and scrolls down the page by 500 pixels to view more content.

Starting URL: https://www.globalsqa.com/demo-site/

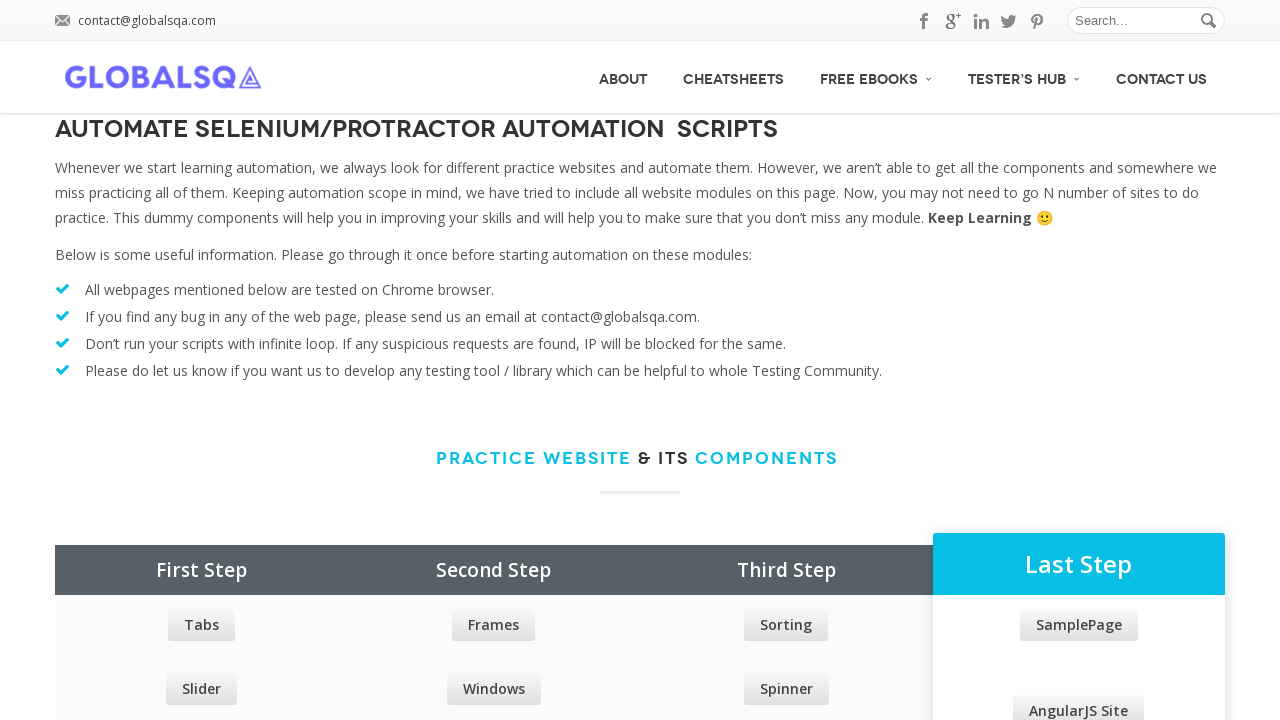

Navigated to GlobalSQA demo site
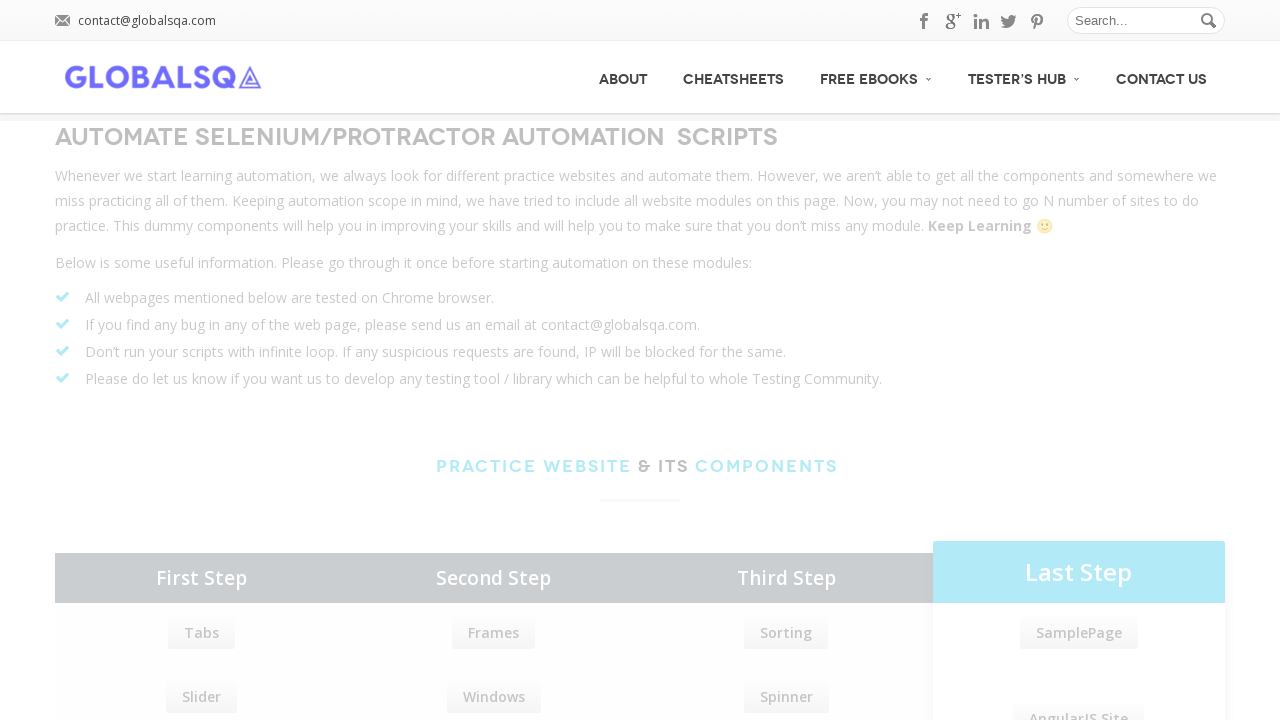

Scrolled down the page by 500 pixels to view more content
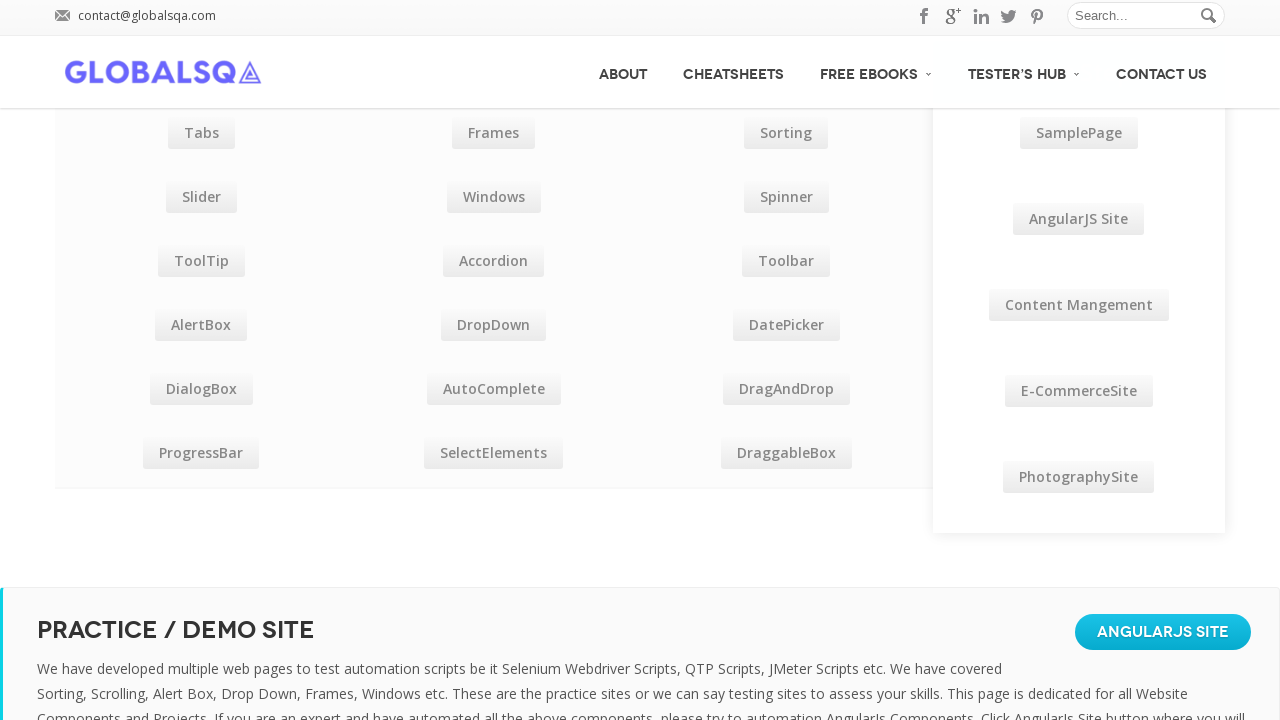

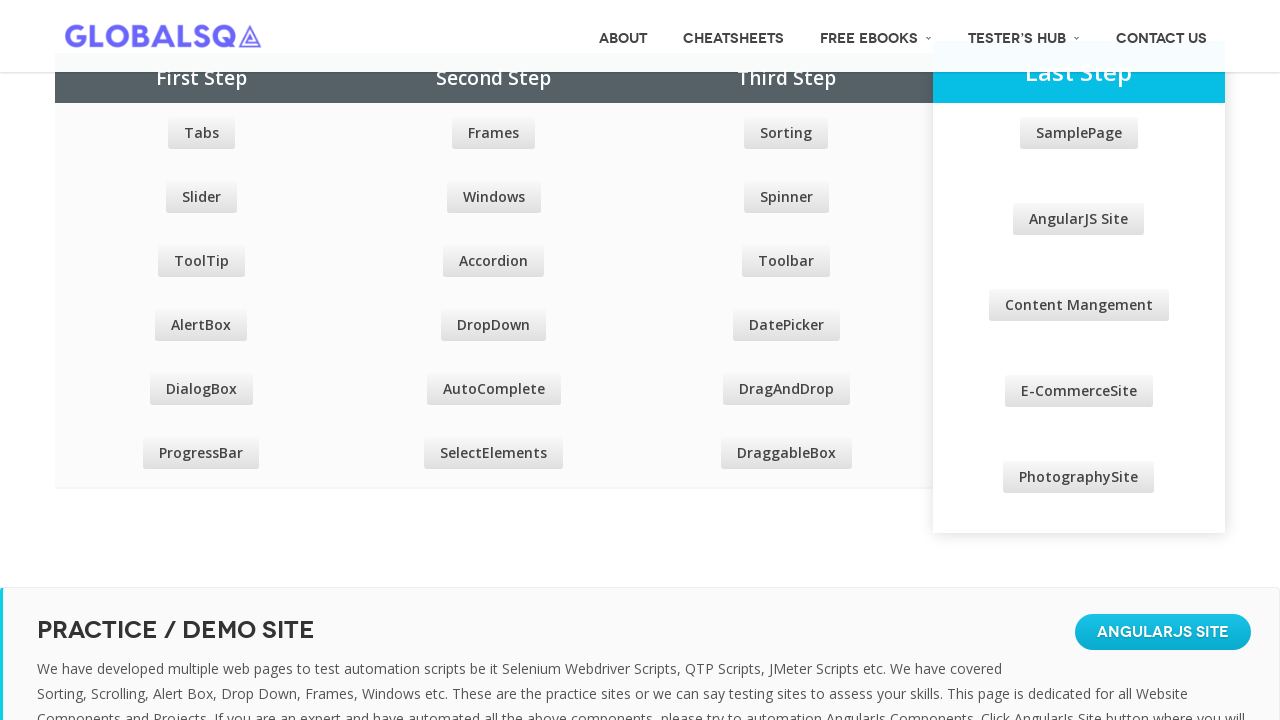